Navigates to the admin portal and verifies the page loads by checking the title is accessible

Starting URL: http://admin.emoha.com

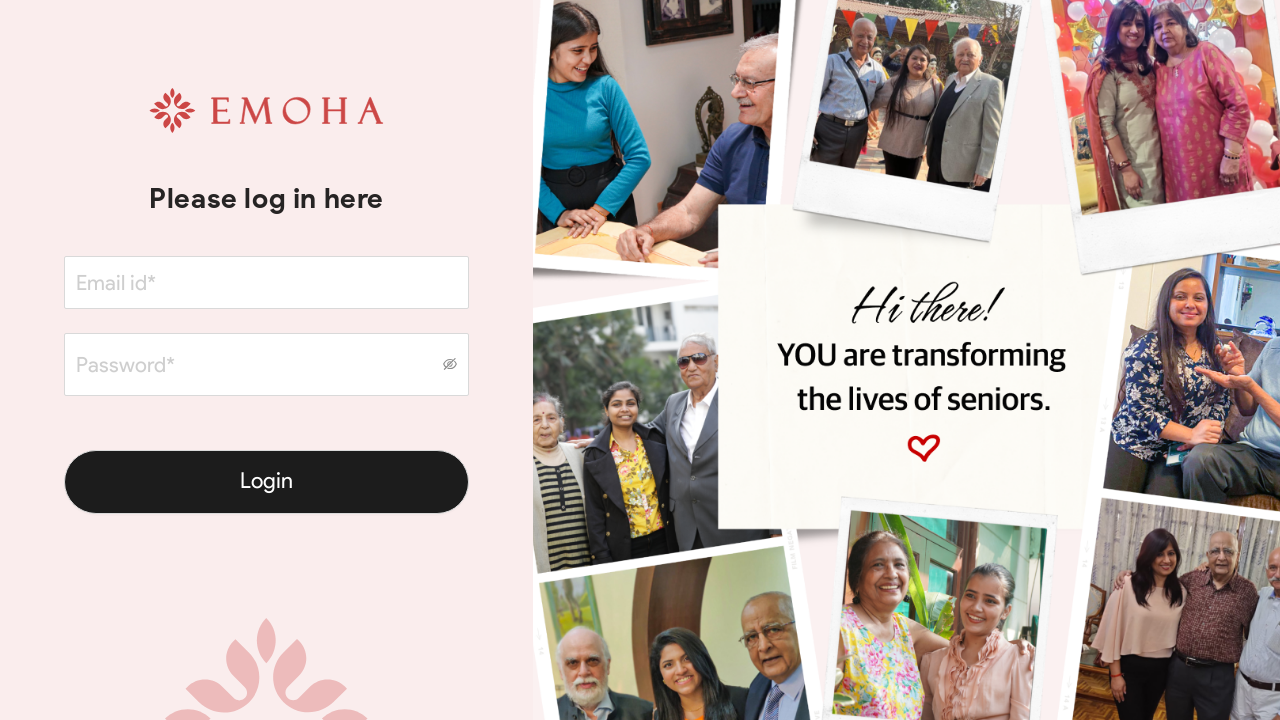

Page DOM content loaded
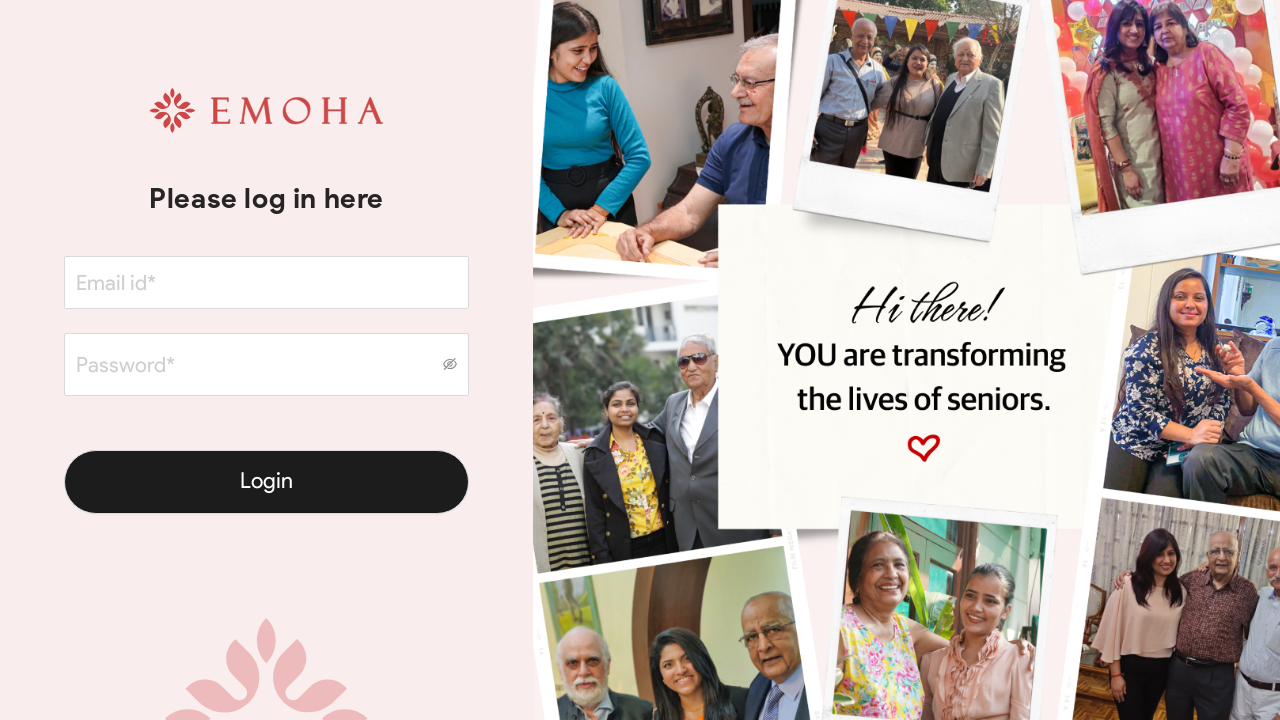

Retrieved page title: 'Emoha WMS'
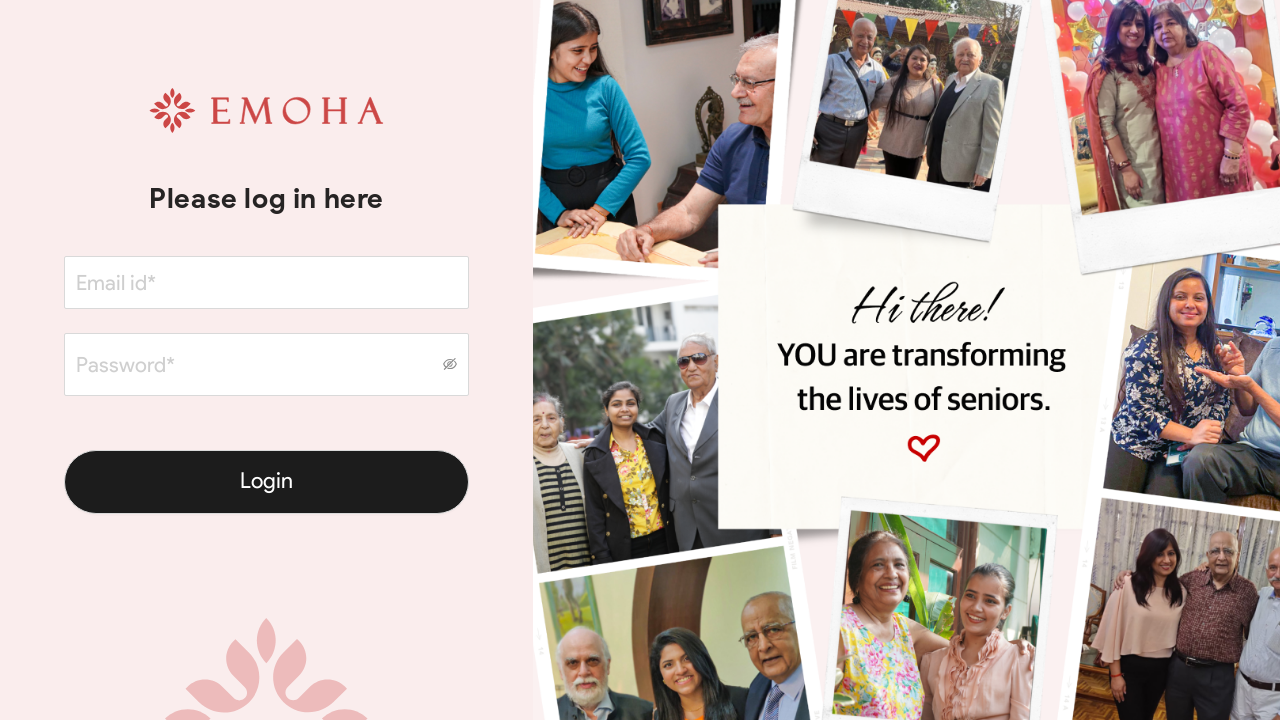

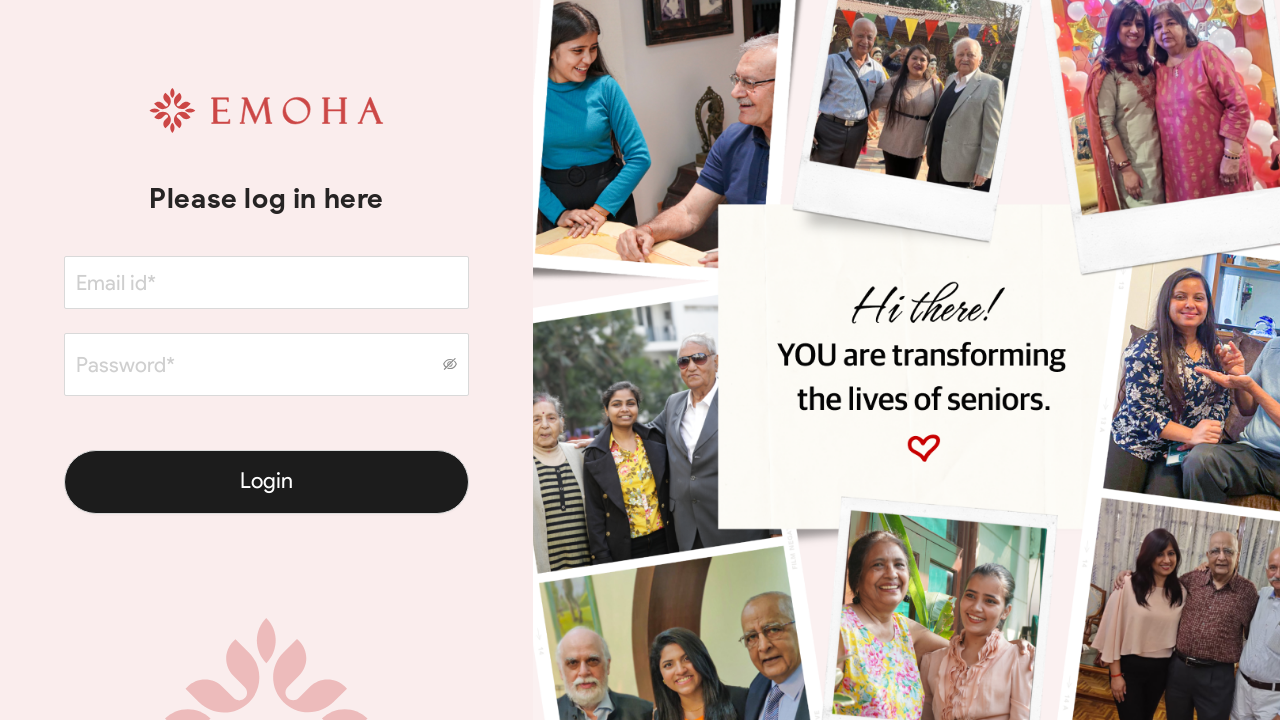